Tests JavaScript operations on a webpage by removing the readonly attribute from a date input field and entering a custom date value.

Starting URL: https://www.12306.cn/index/

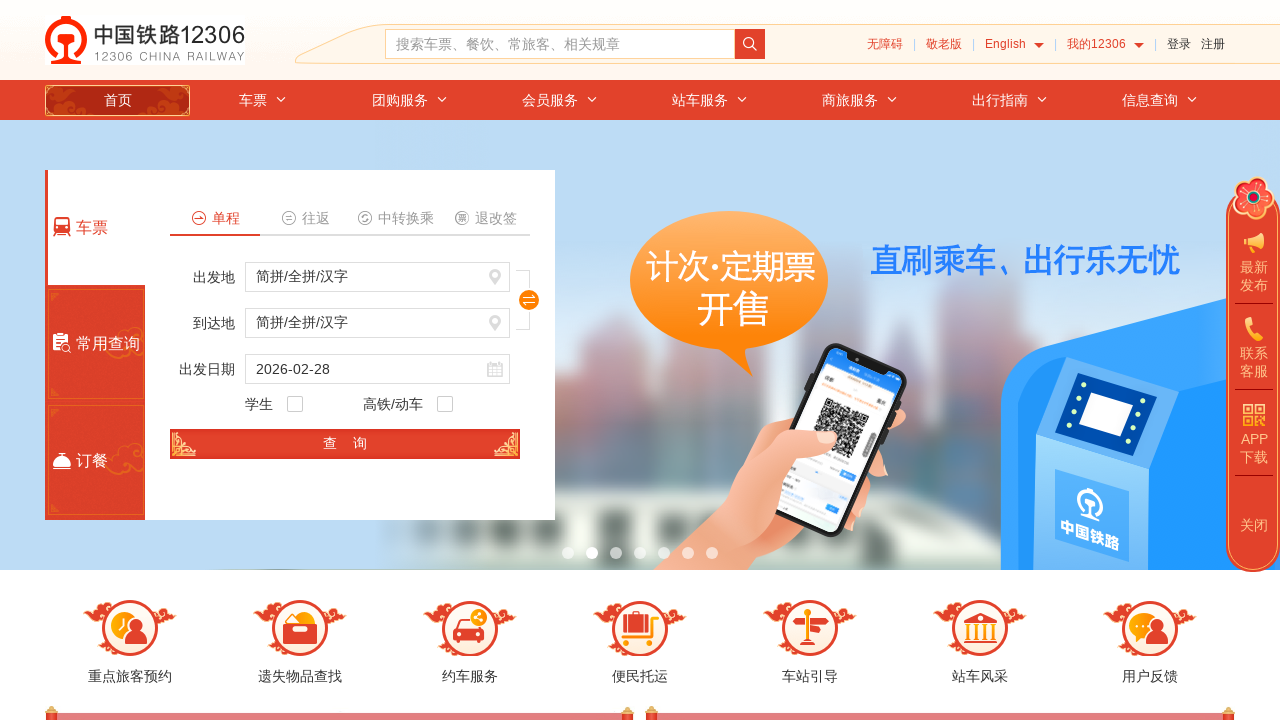

Removed readonly attribute from train_date field using JavaScript
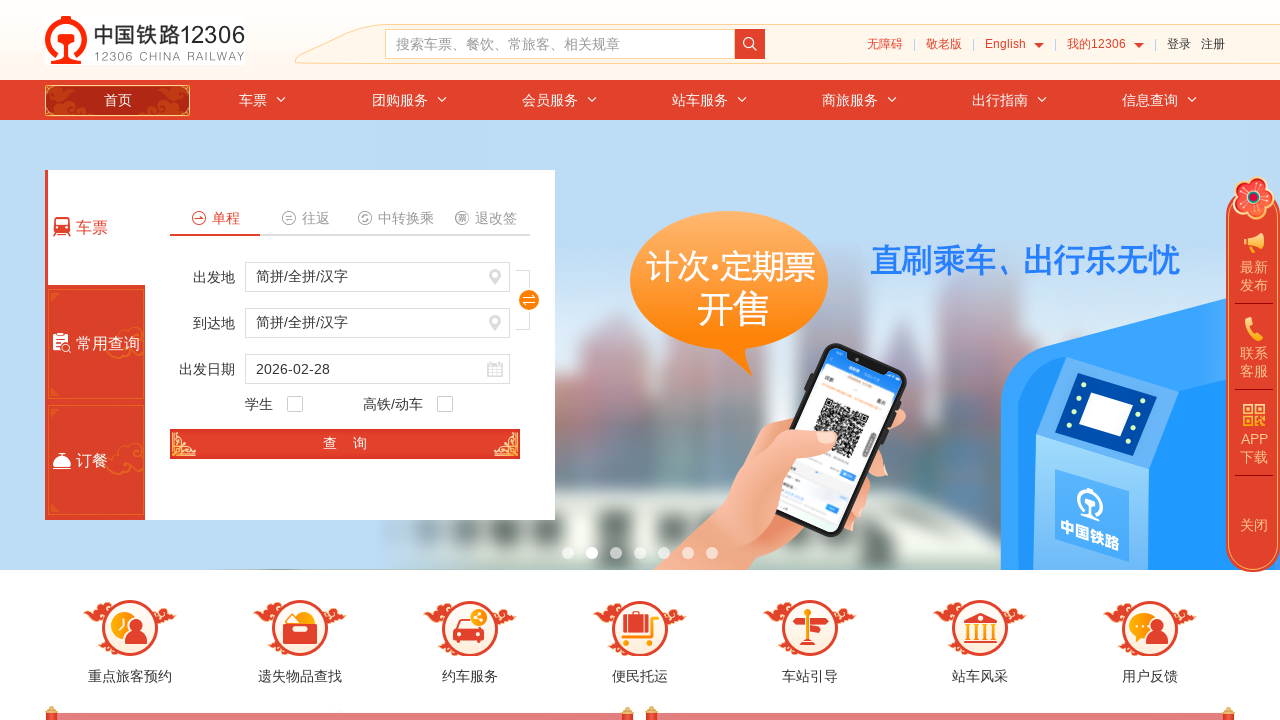

Cleared the date input field on #train_date
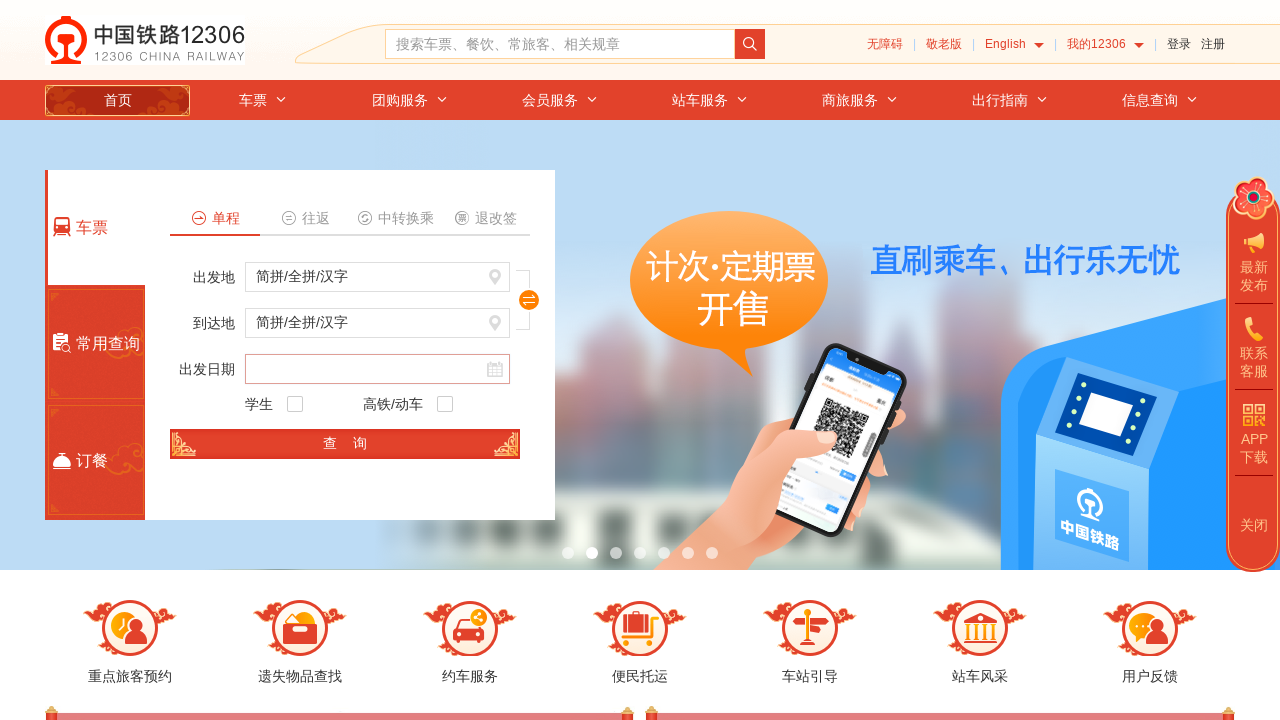

Entered custom date value '2021-01-01' into train_date field on #train_date
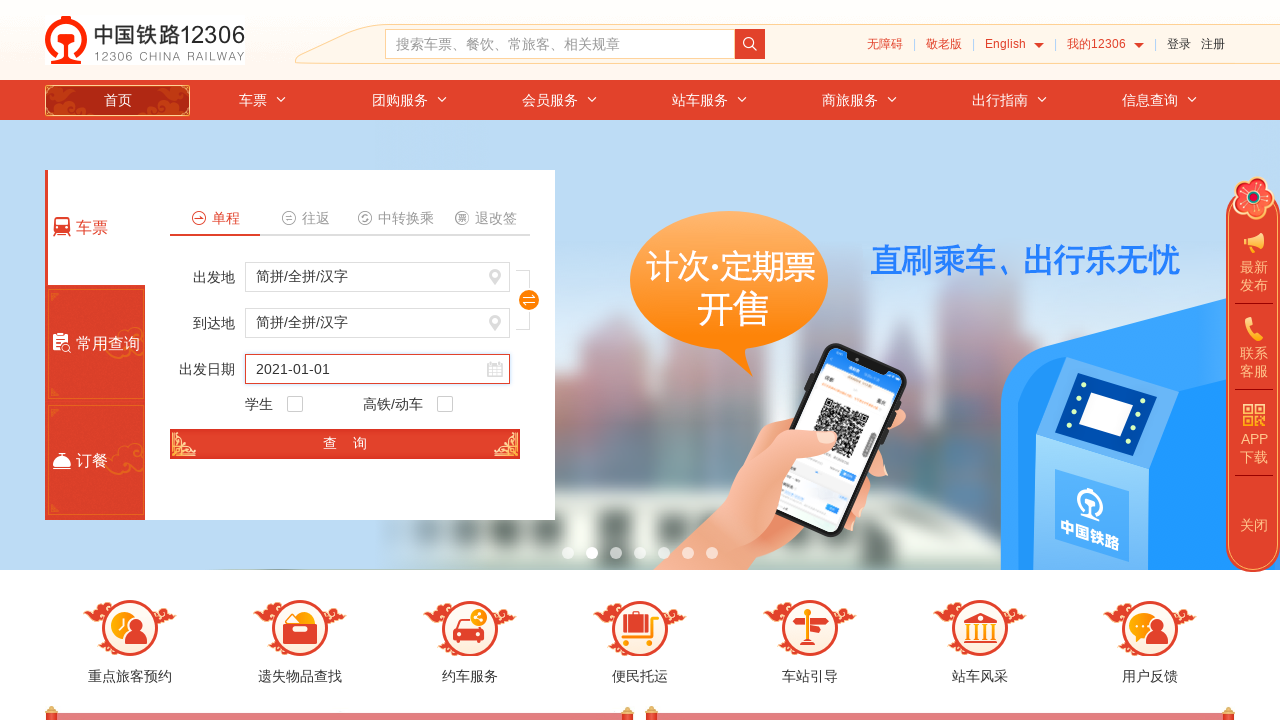

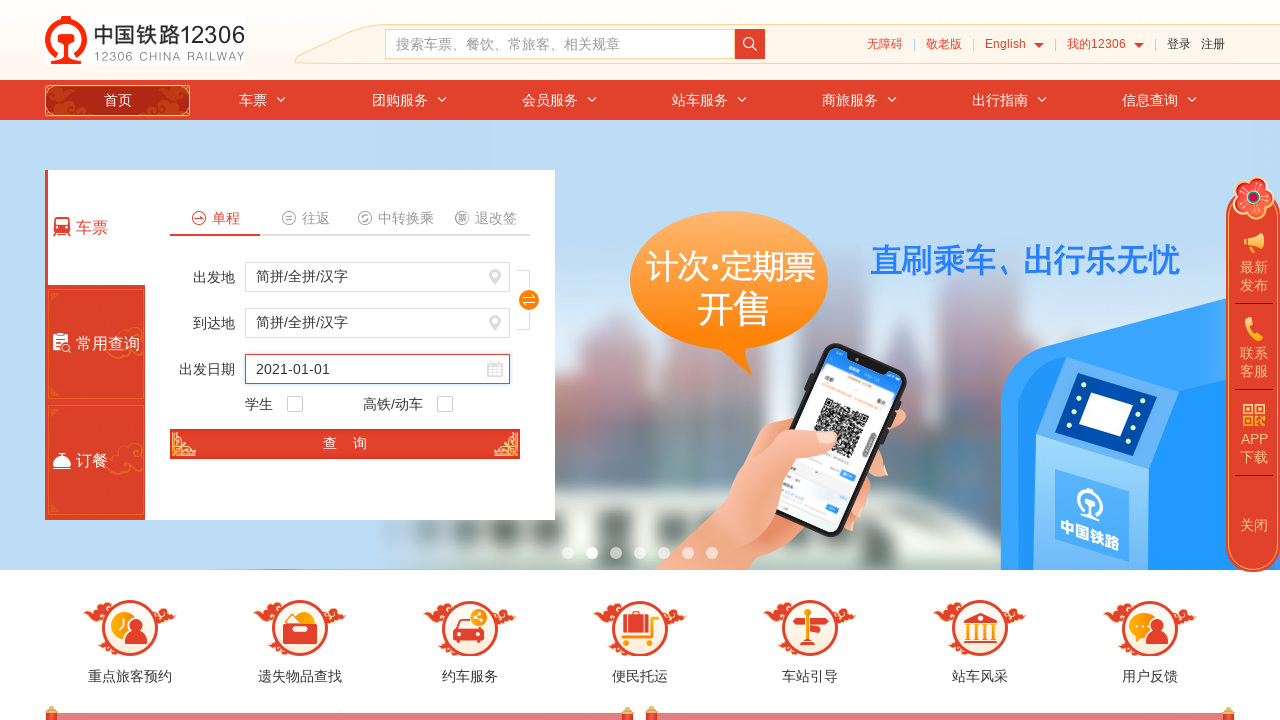